Tests the functionality of the welcome page by clicking the Register button and verifying navigation to the registration page

Starting URL: https://qameetup.ccbp.tech/

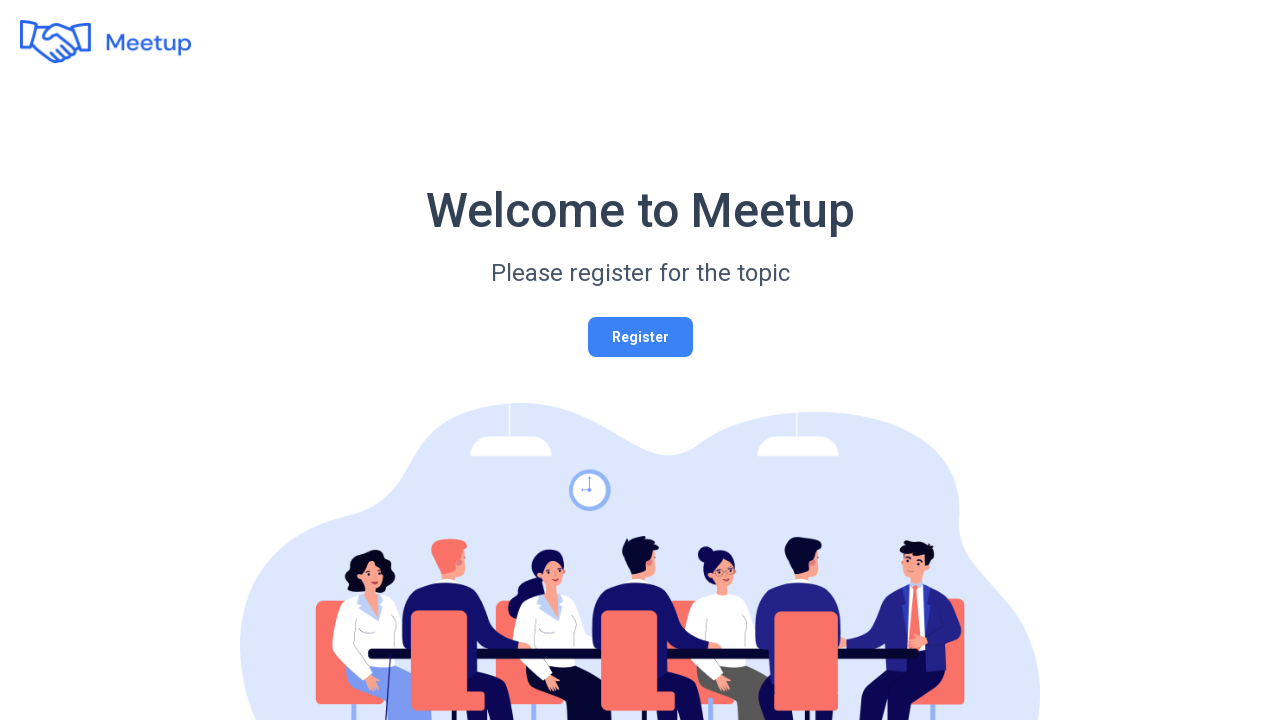

Clicked the Register button at (640, 337) on #registerButton
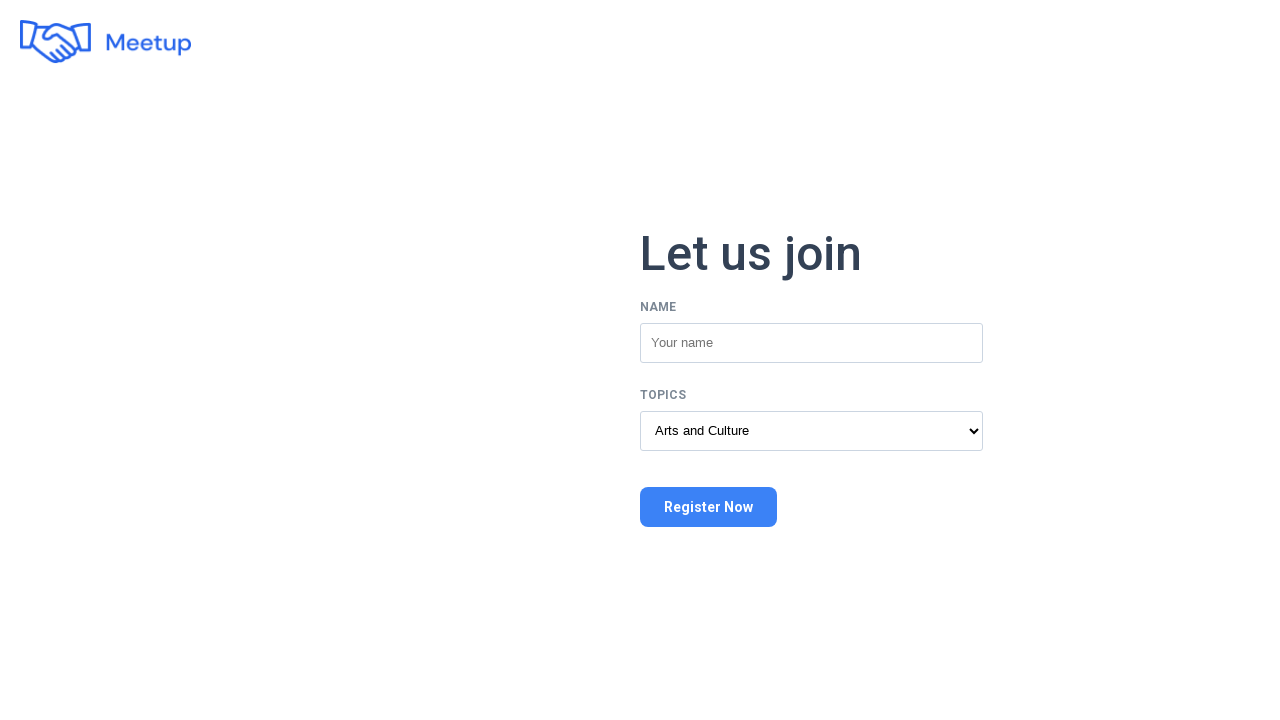

Retrieved current URL after Register button click
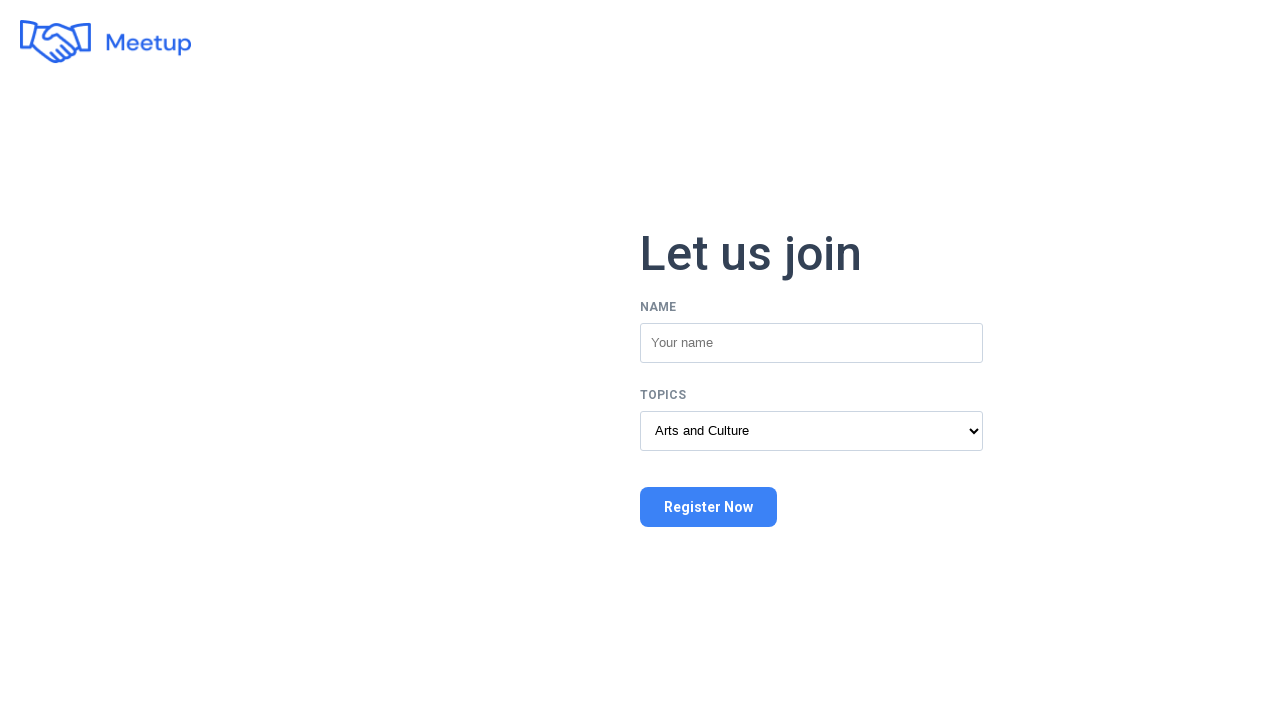

Verified navigation to registration page - URL matches expected value
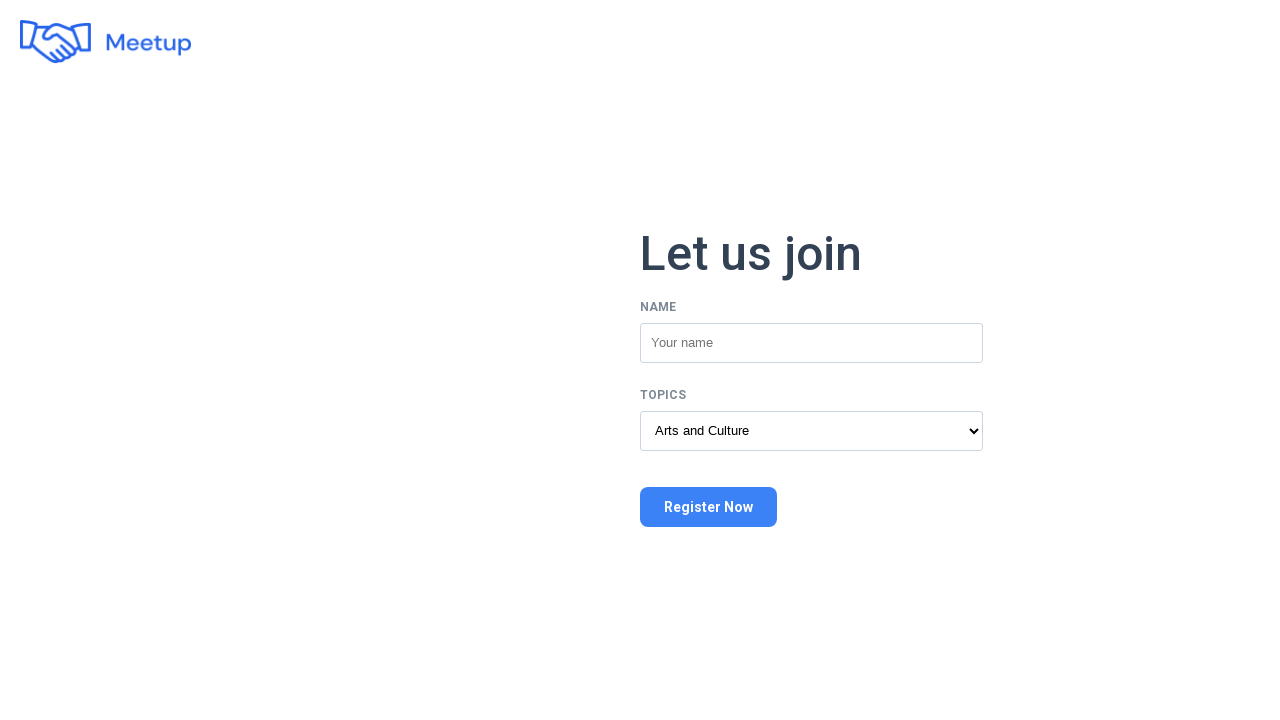

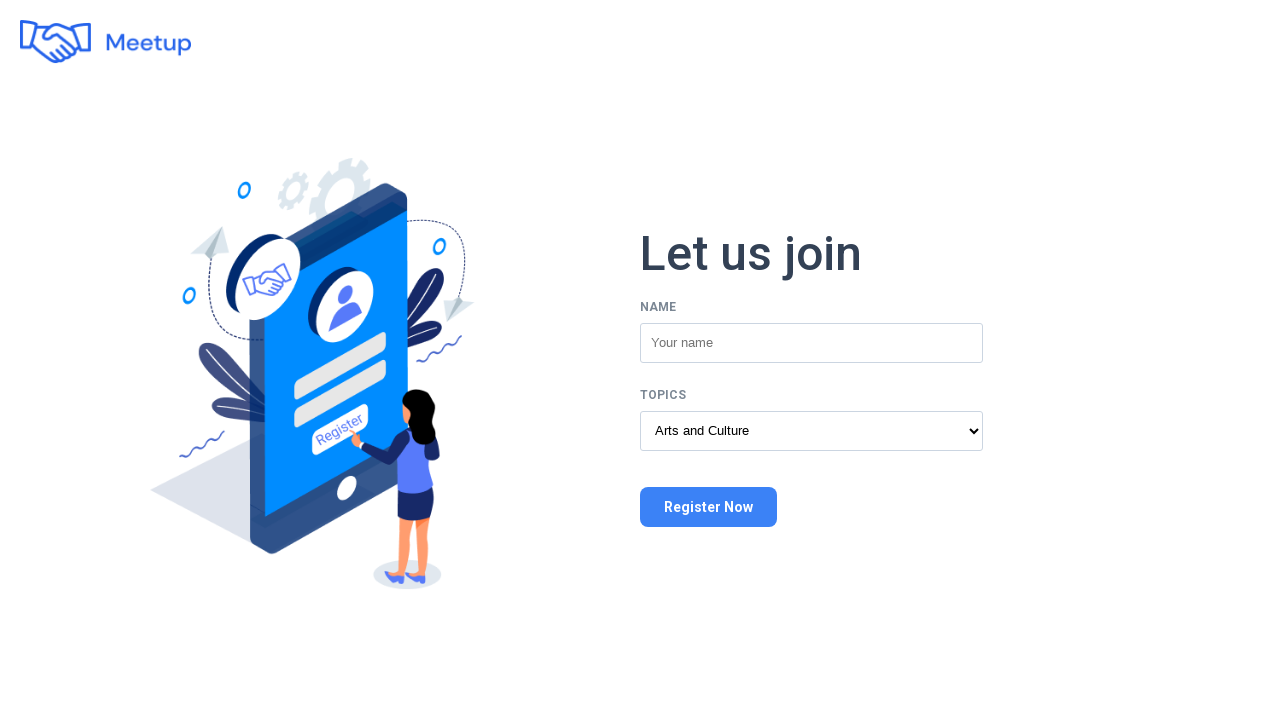